Tests that entering two equal sides (7, 5, 7) into the triangle identifier correctly returns "Isosceles"

Starting URL: https://testpages.eviltester.com/styled/apps/triangle/triangle001.html

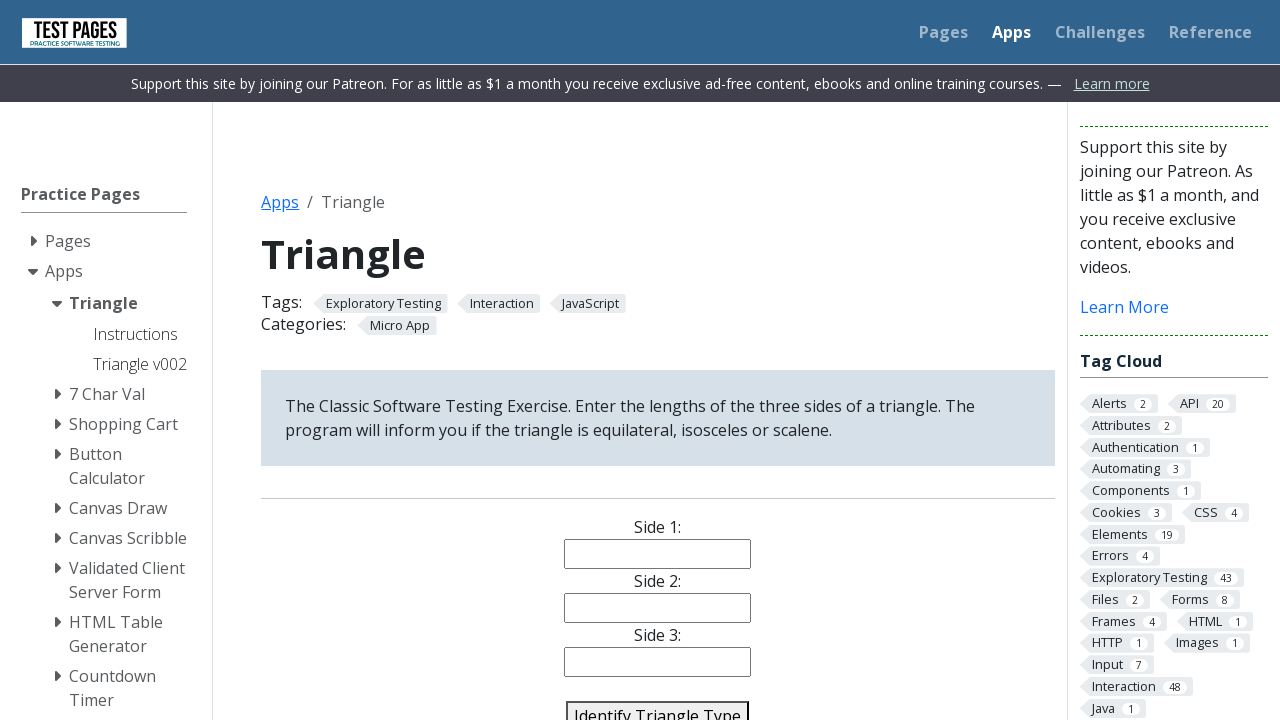

Entered 7 for side 1 on #side1
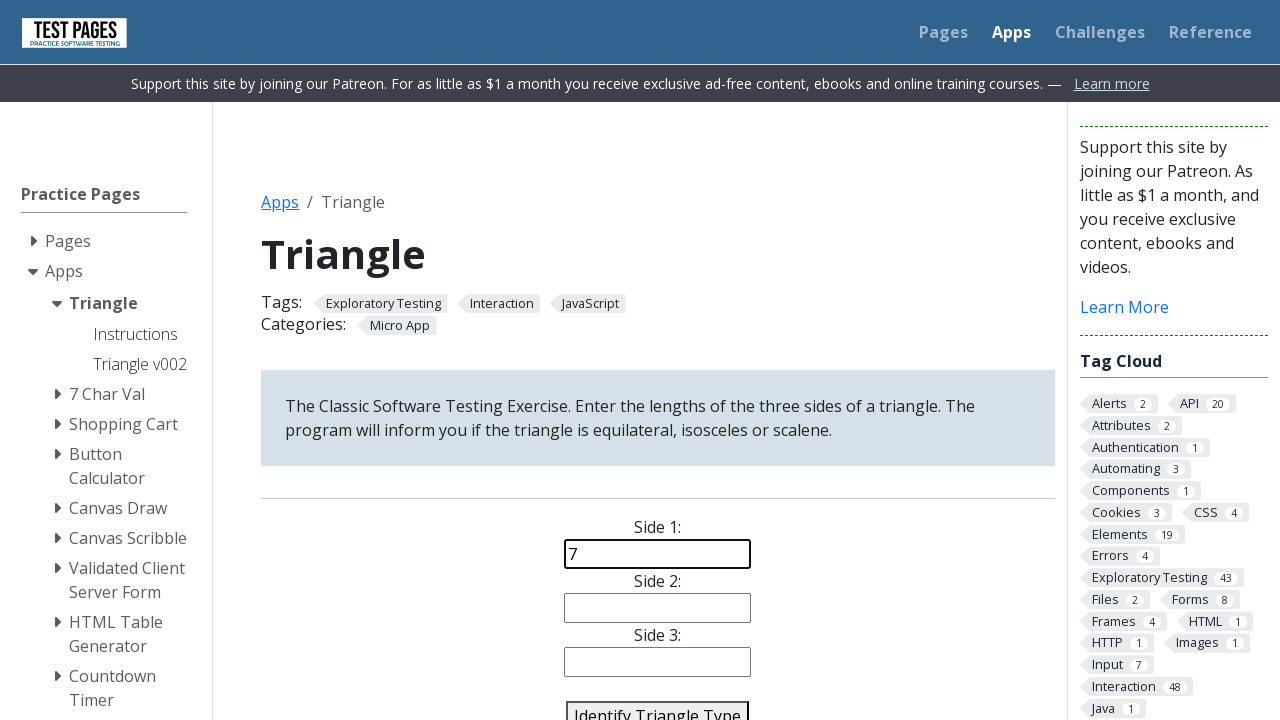

Entered 5 for side 2 on #side2
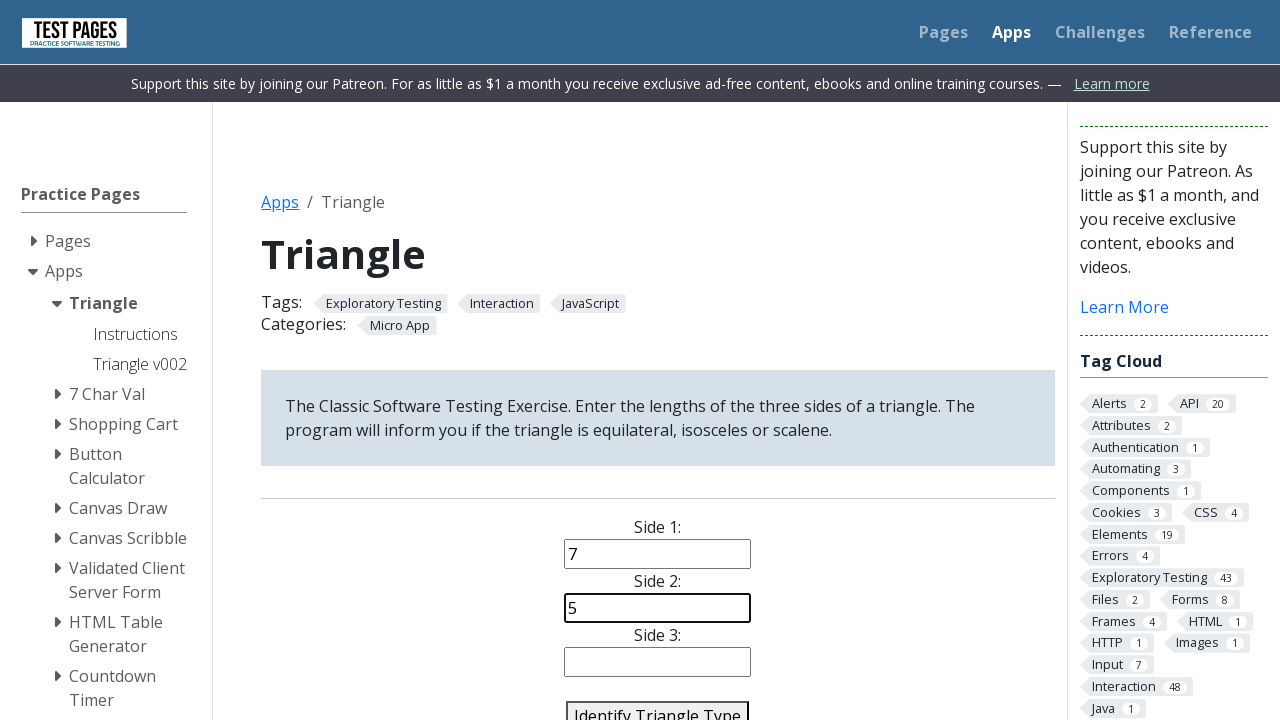

Entered 7 for side 3 on #side3
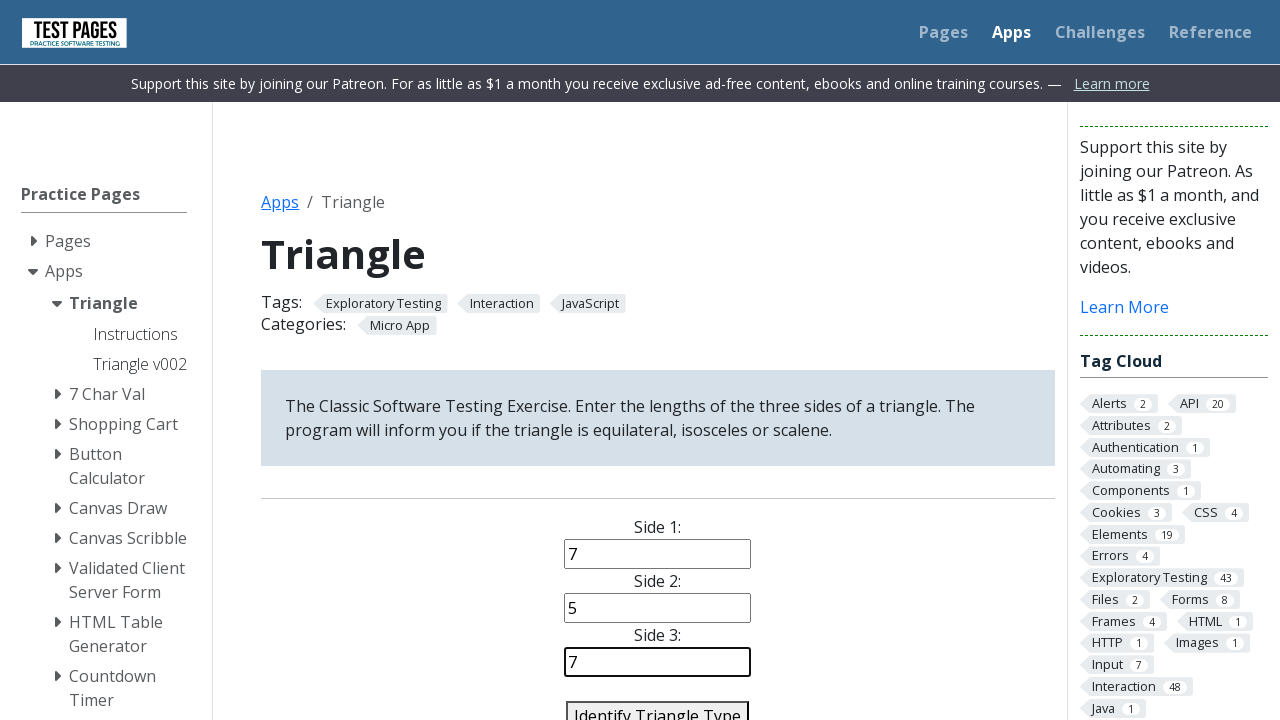

Clicked identify triangle button at (658, 705) on #identify-triangle-action
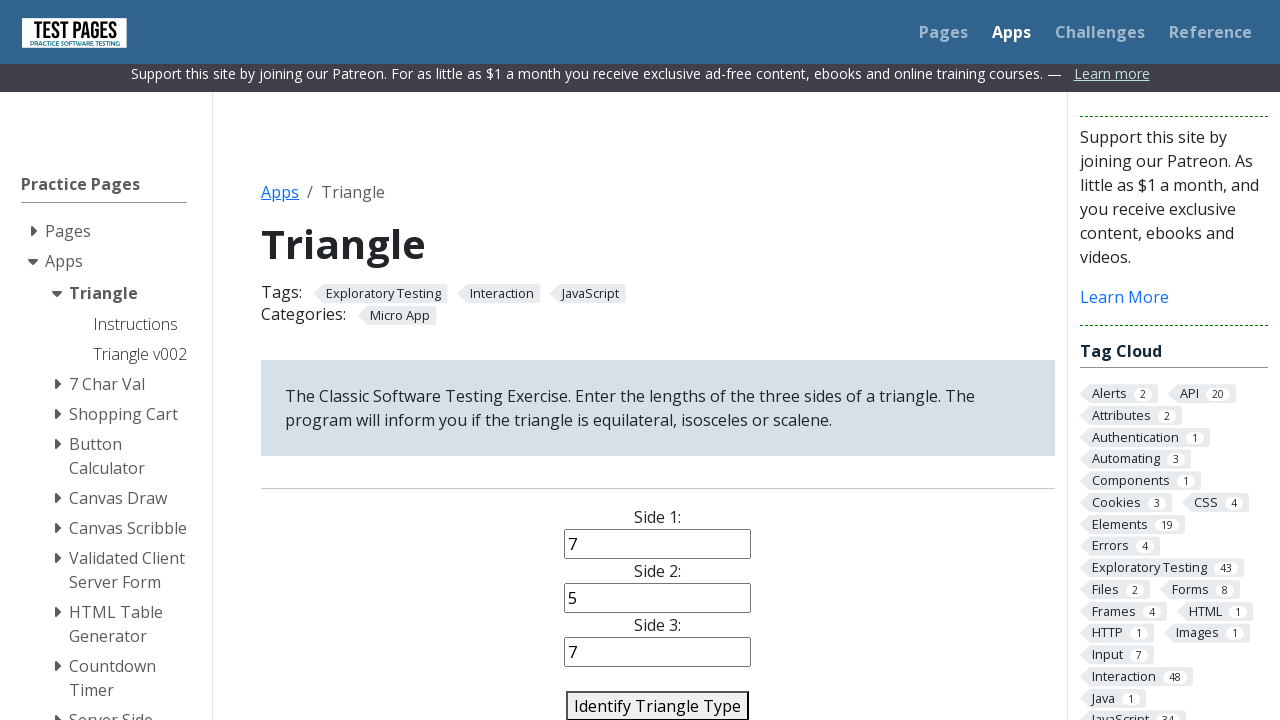

Triangle classification answer appeared
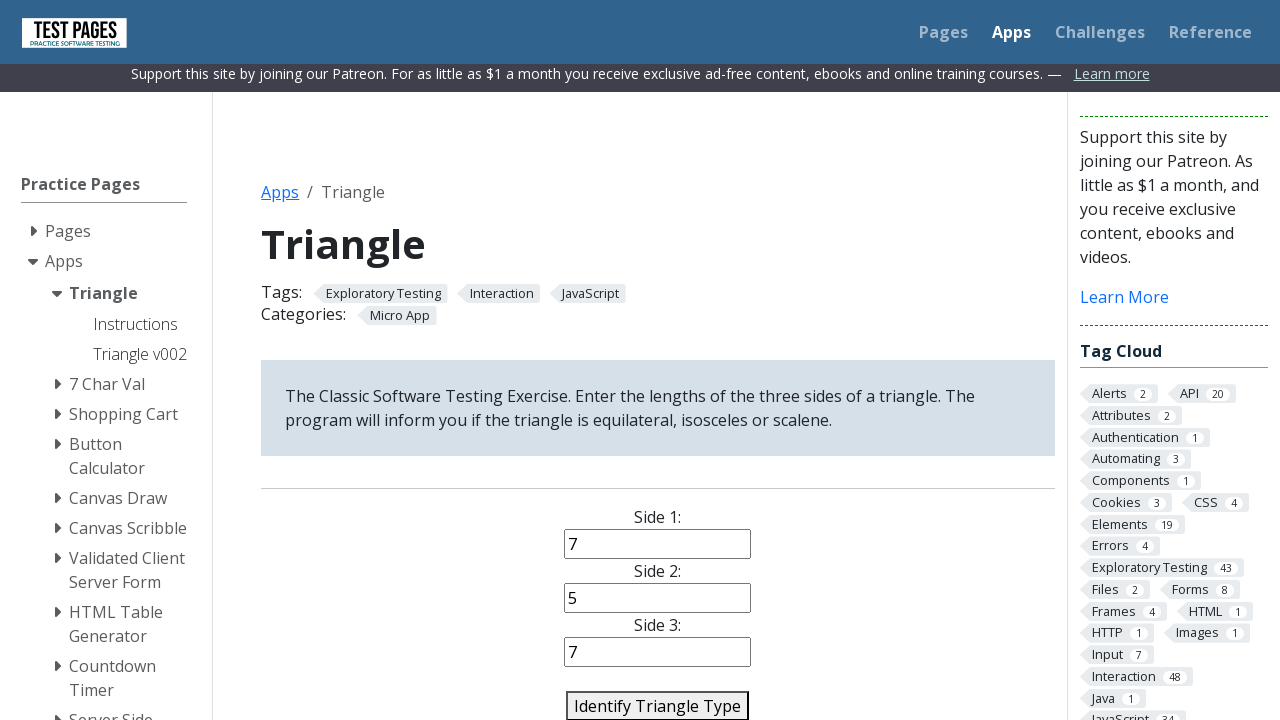

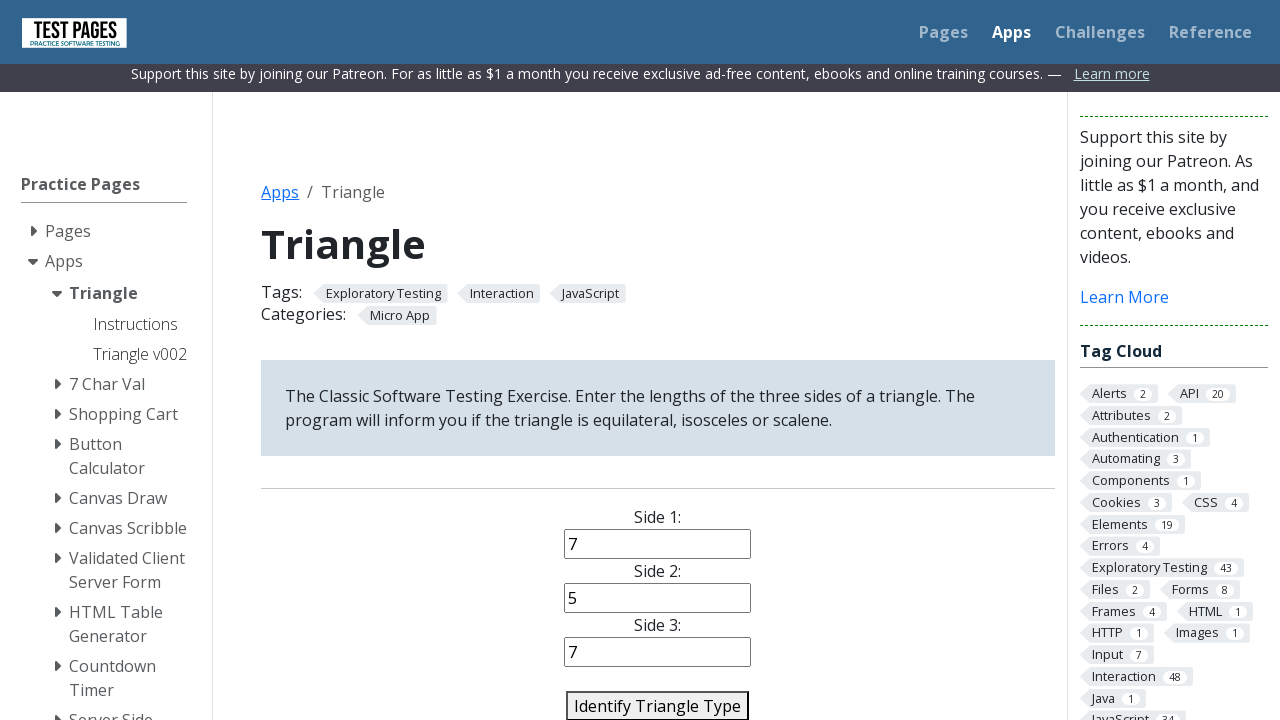